Tests click-and-hold, move to element, and release mouse actions for drag and drop

Starting URL: https://crossbrowsertesting.github.io/drag-and-drop

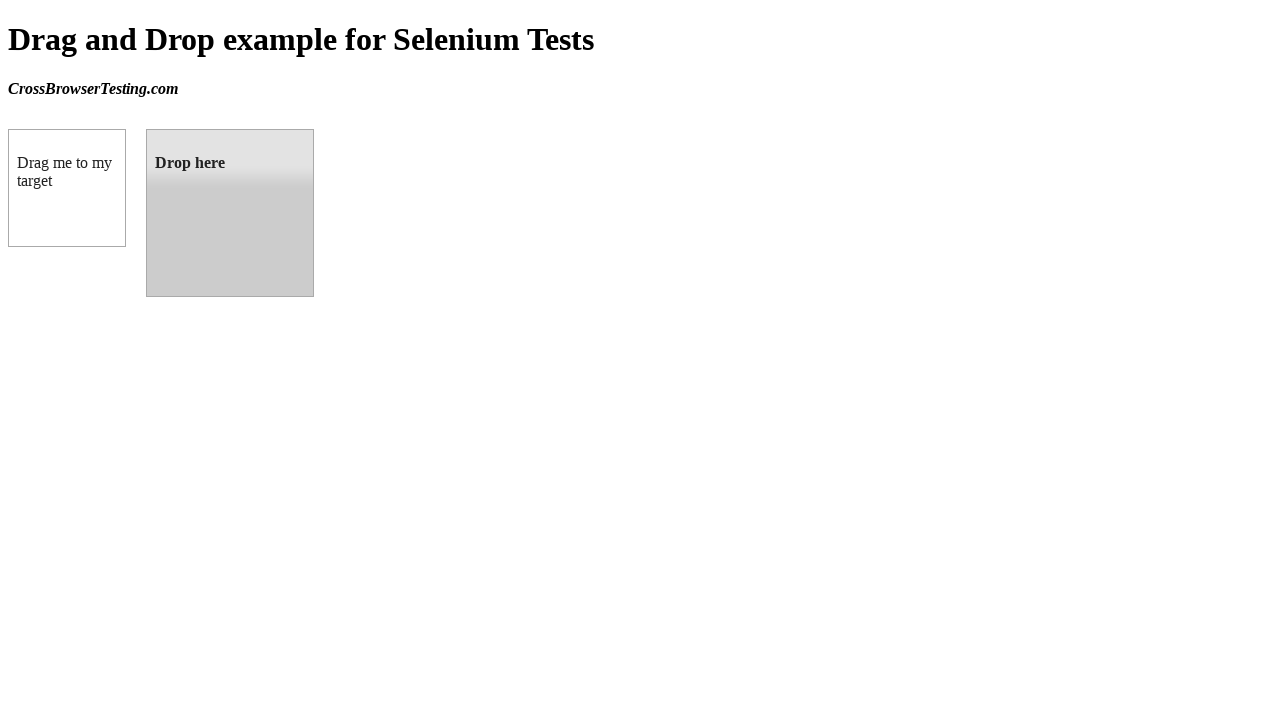

Located source element (draggable box)
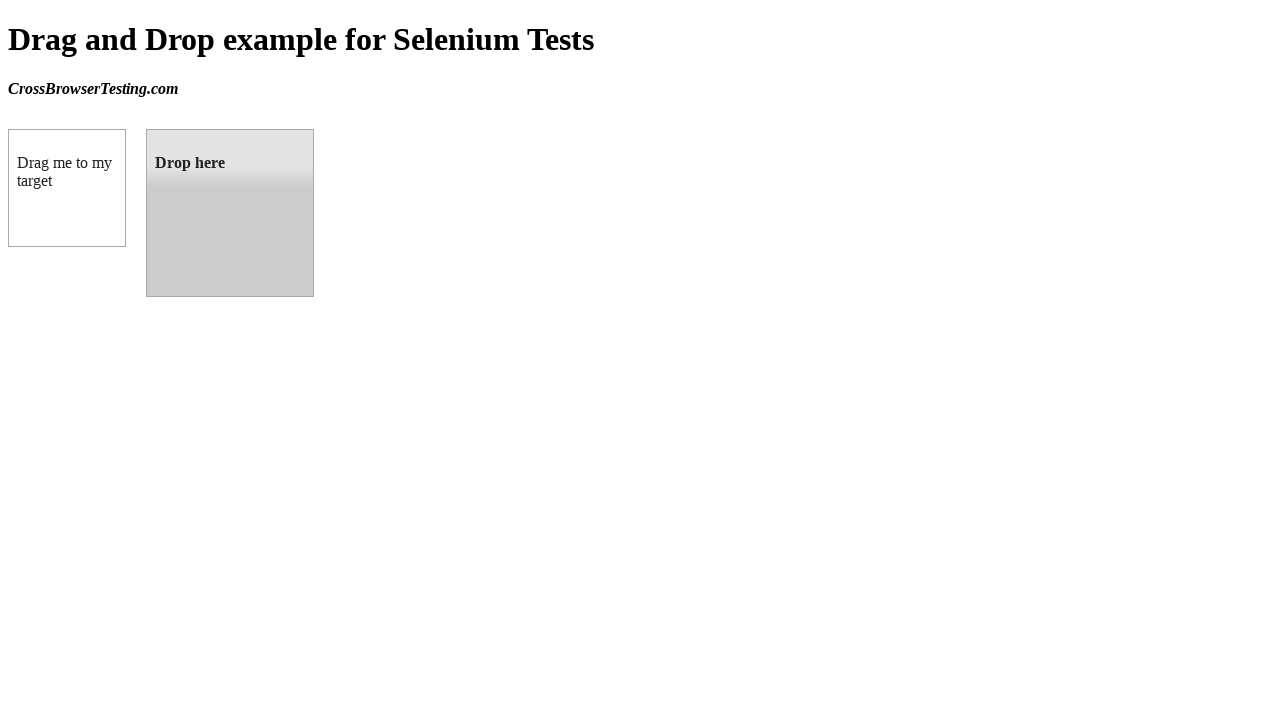

Located target element (droppable box)
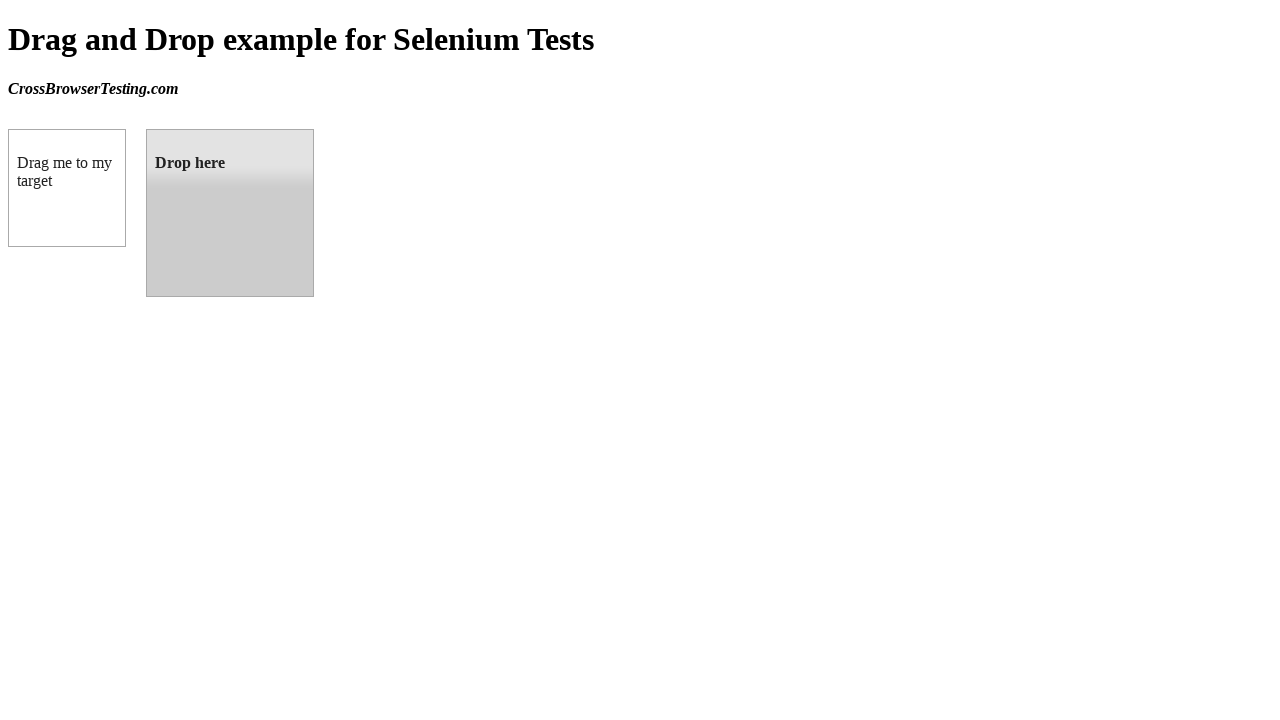

Retrieved bounding box for source element
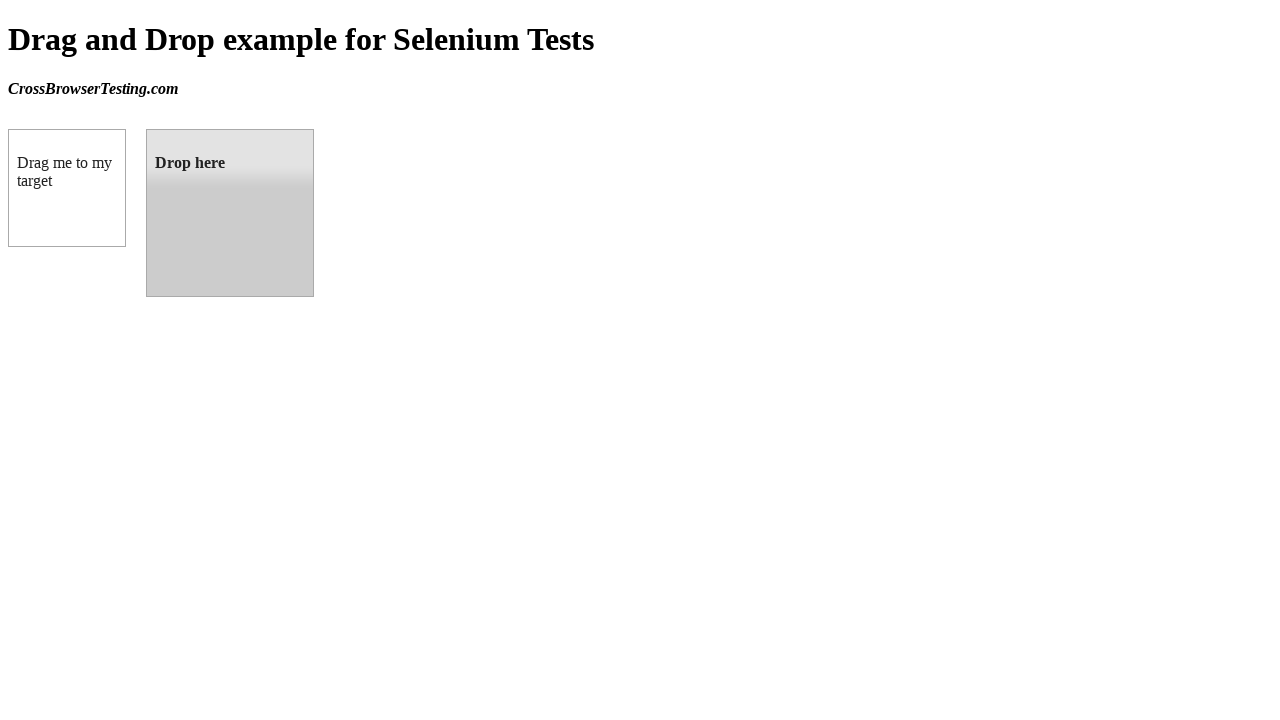

Retrieved bounding box for target element
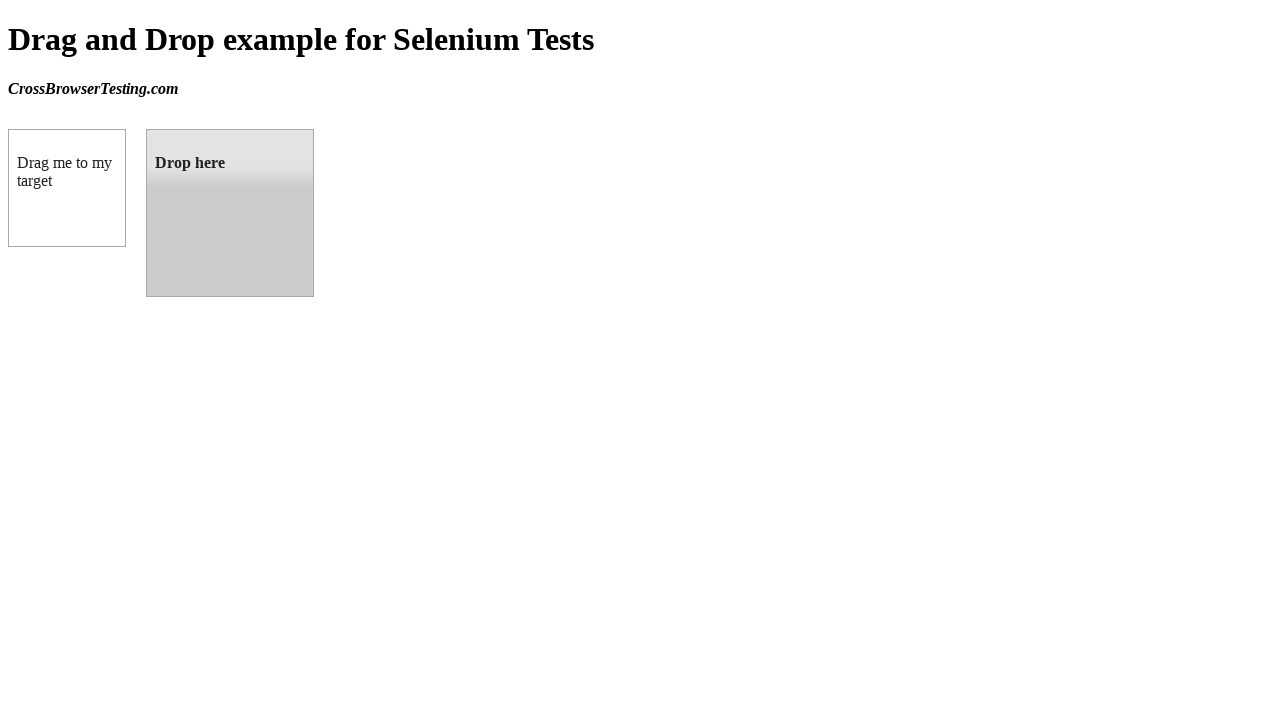

Moved mouse to center of source element at (67, 188)
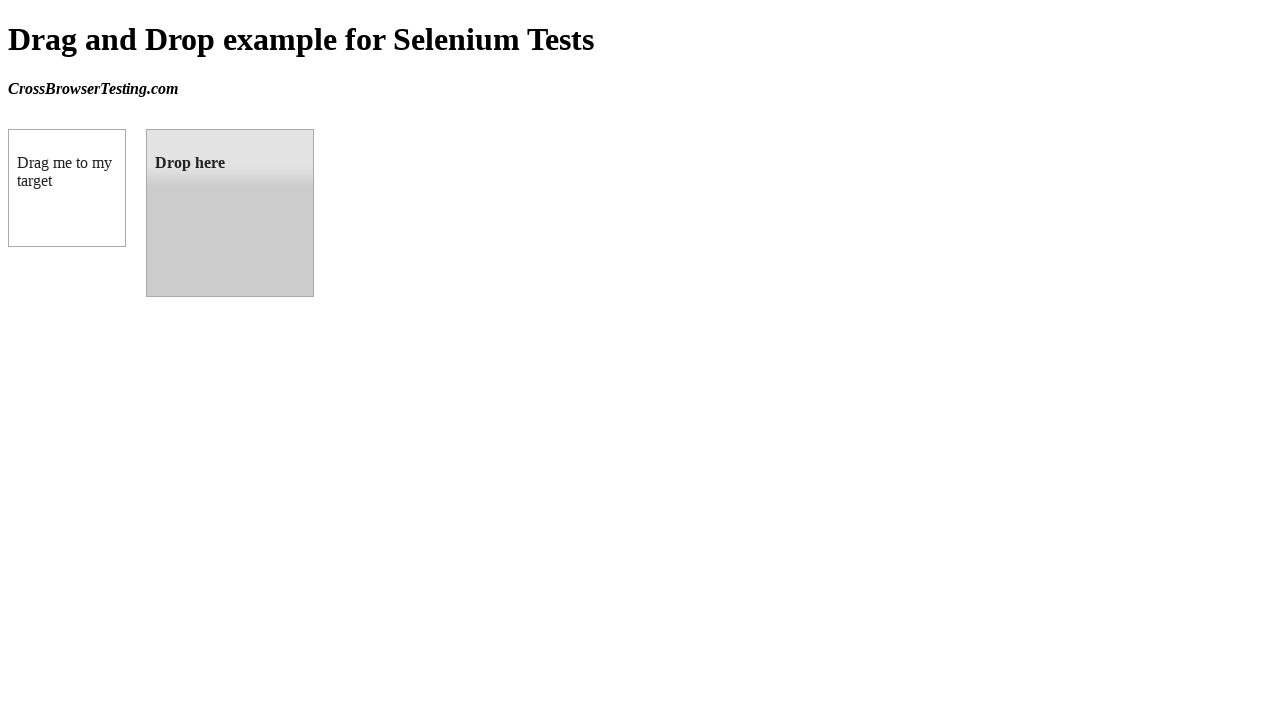

Pressed mouse button down (click and hold) at (67, 188)
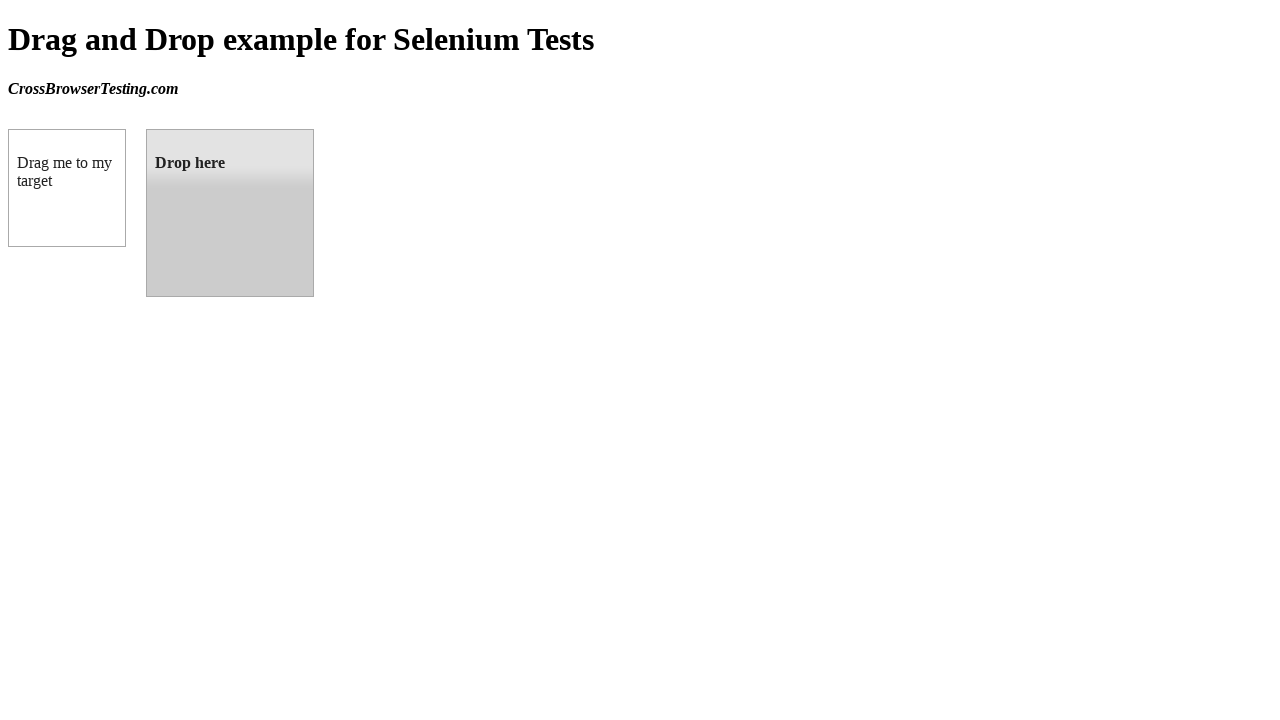

Moved mouse to center of target element while holding button at (230, 213)
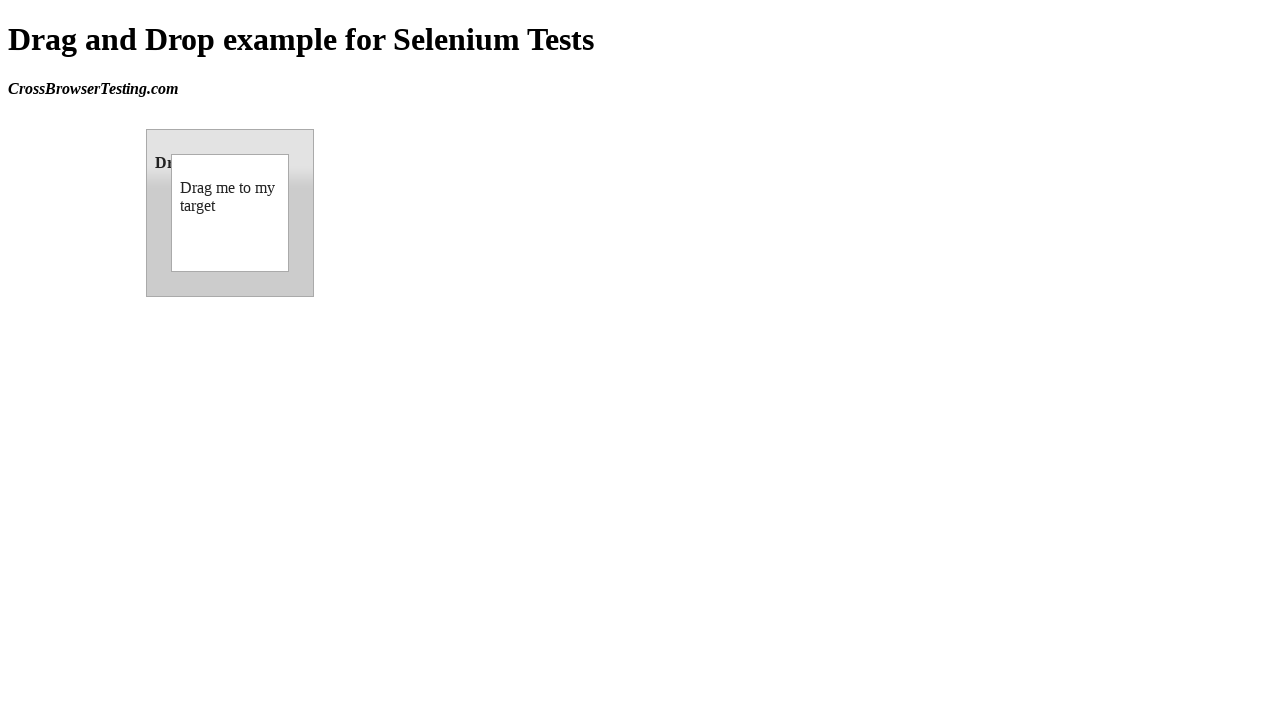

Released mouse button to complete drag and drop at (230, 213)
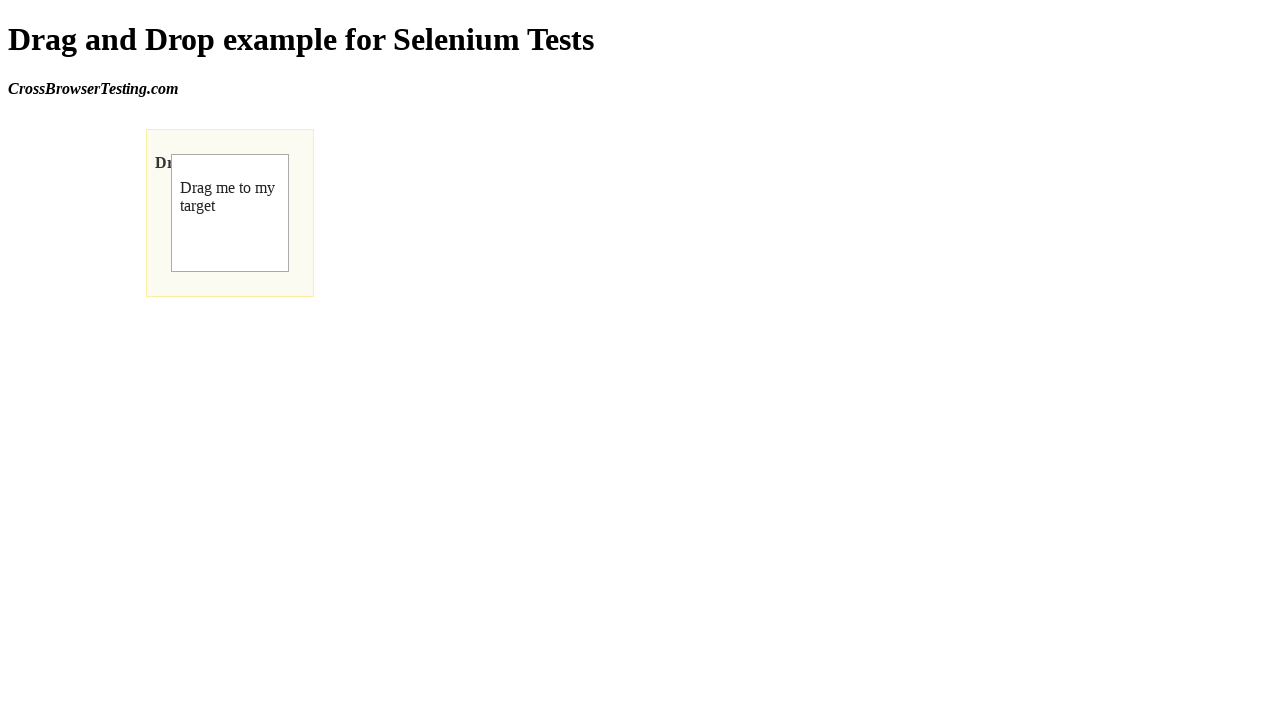

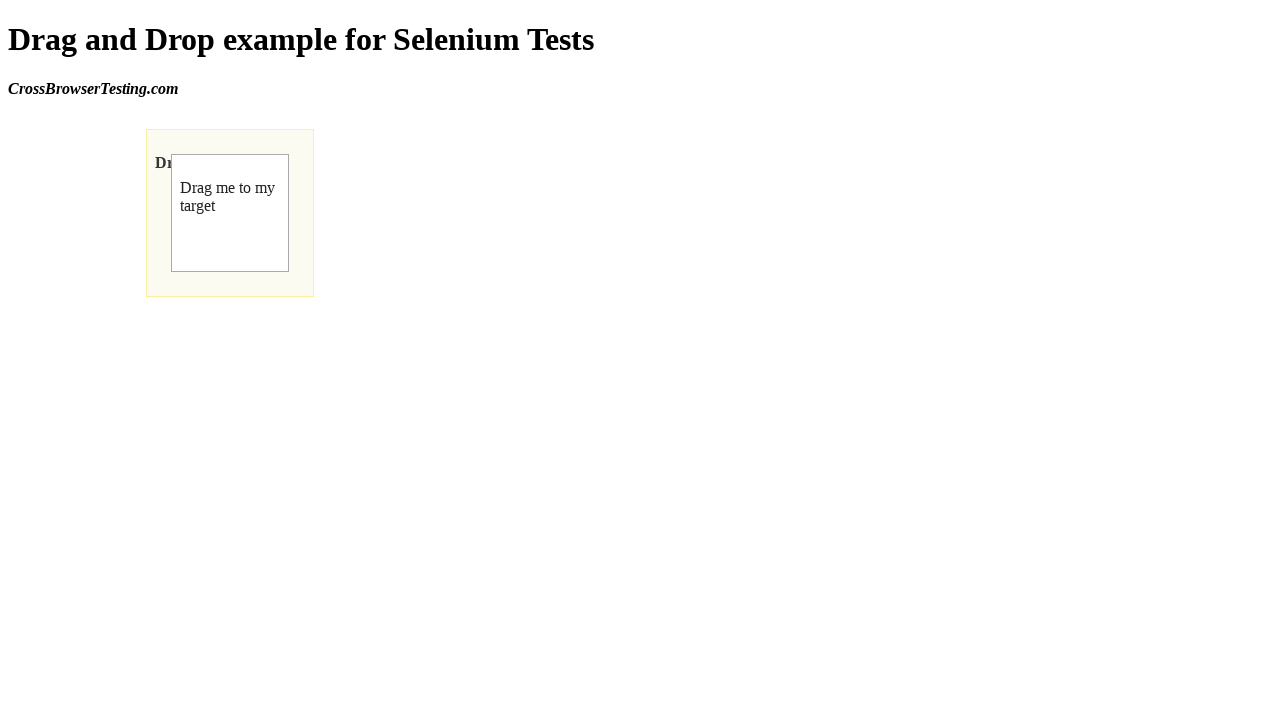